Tests that all four radio buttons (Magic FM, Radio Galaxy, Europa FM, Rock FM) are clickable

Starting URL: https://popageorgianvictor.github.io/PUBLISHED-WEBPAGES/radio_btn

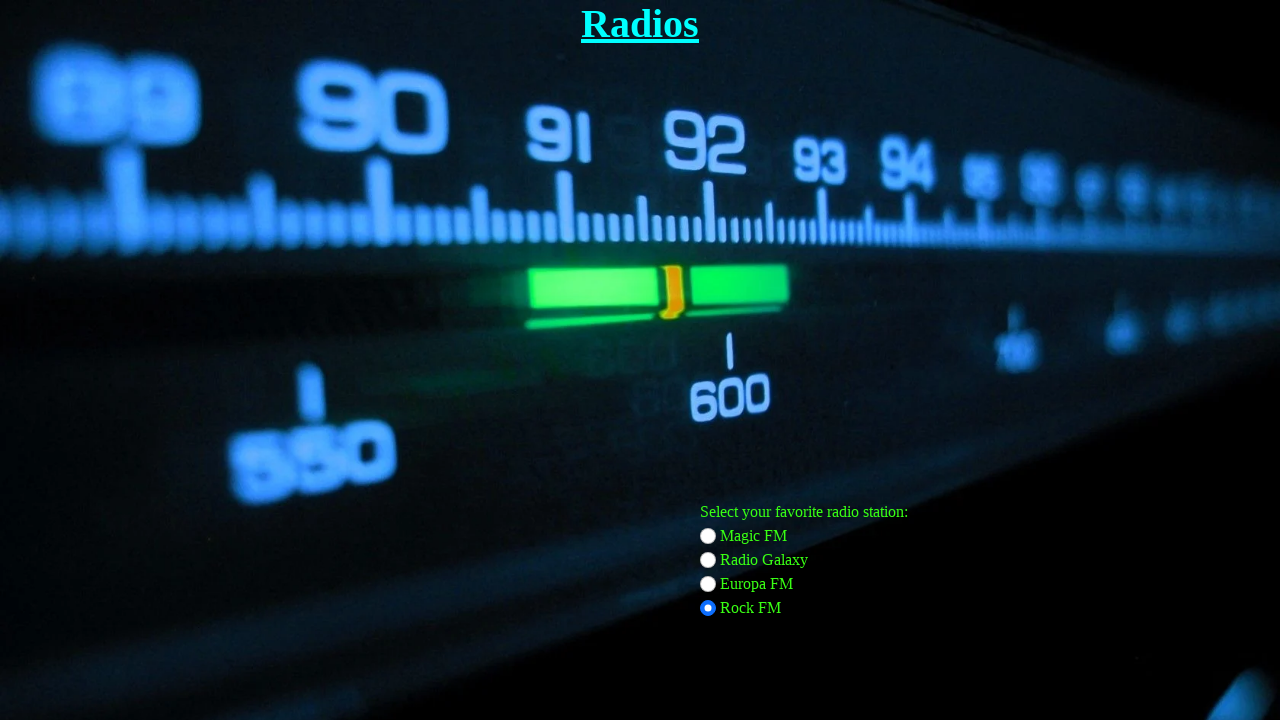

Clicked Magic FM radio button at (708, 536) on input[value='magic fm']
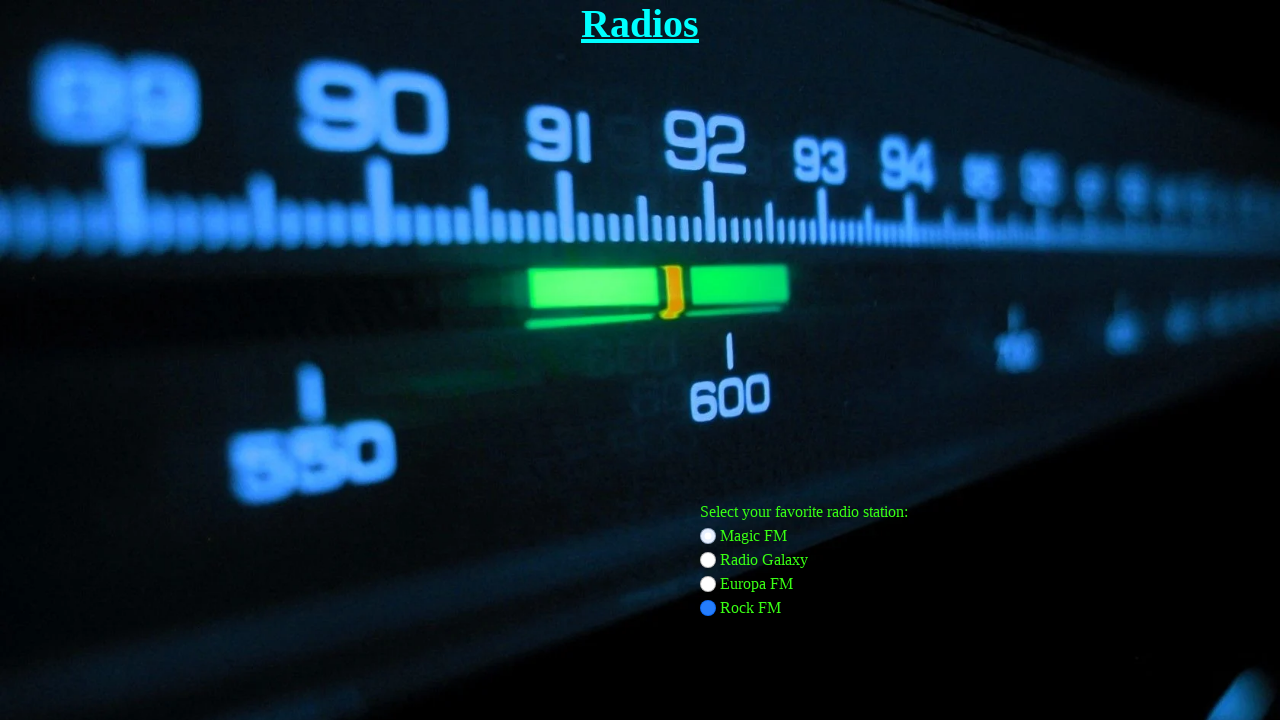

Clicked Radio Galaxy radio button at (708, 560) on input[value='radio galaxy']
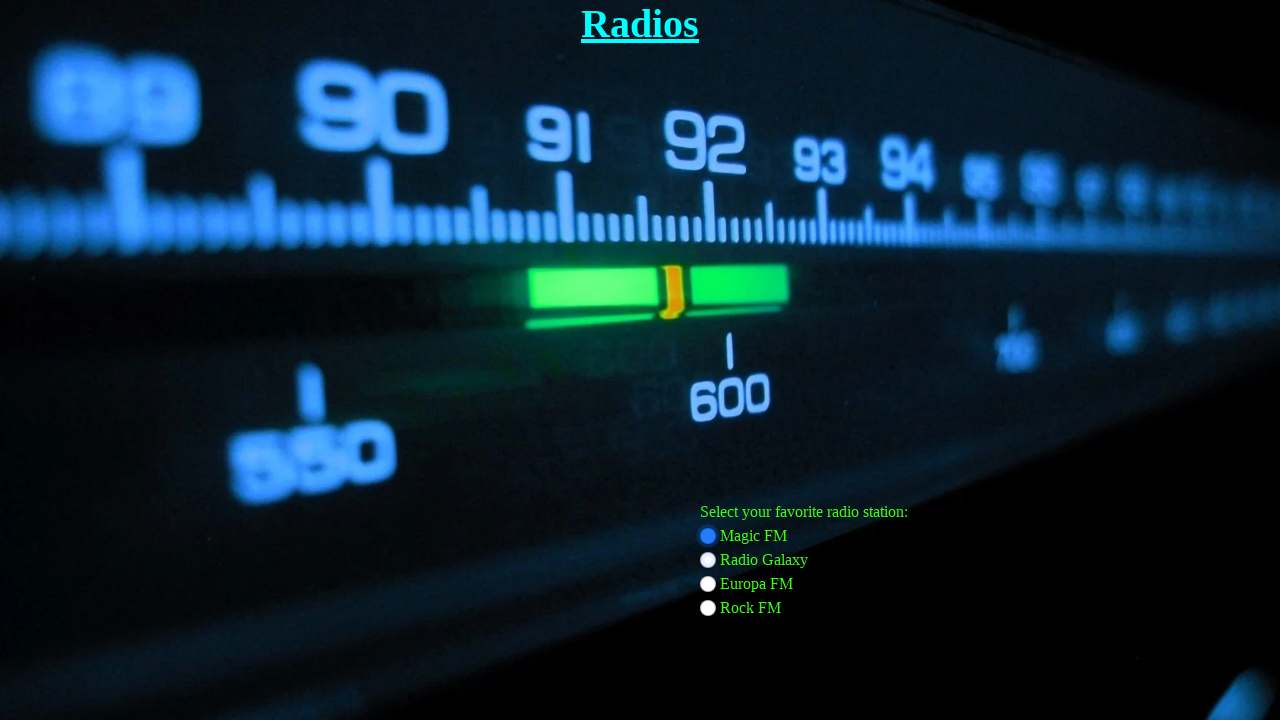

Clicked Europa FM radio button at (708, 584) on input[value='europa fm']
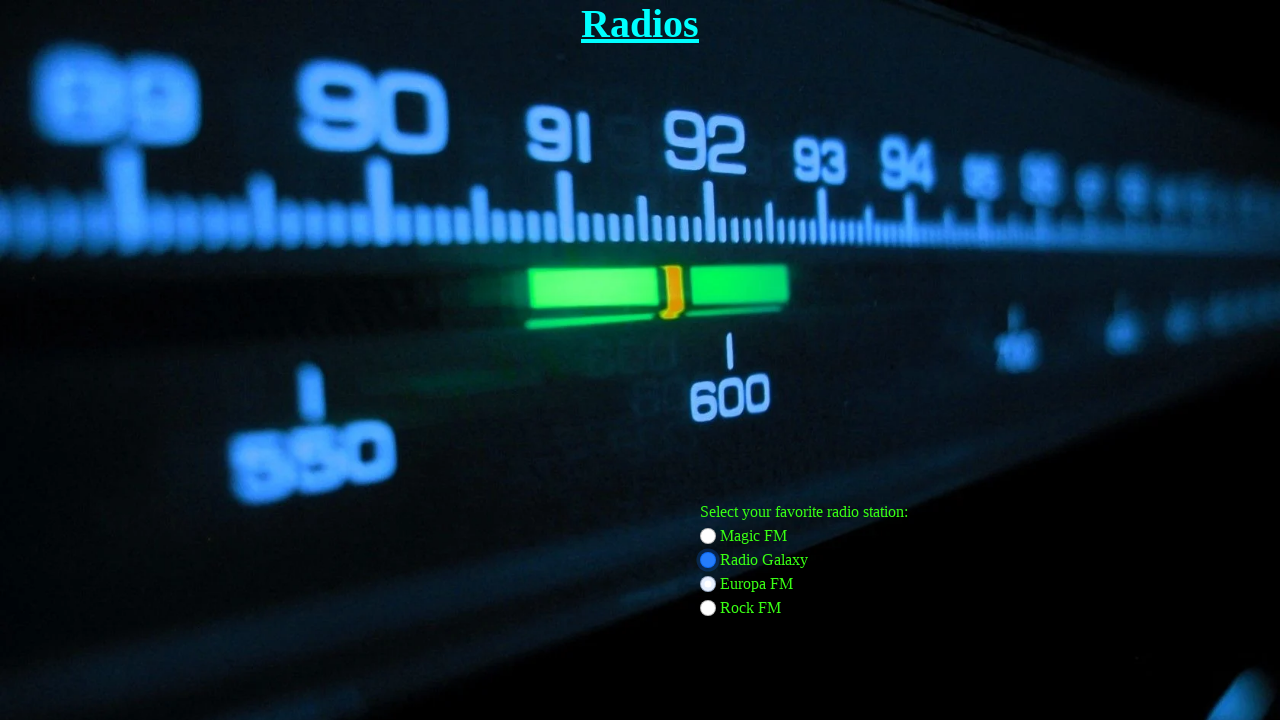

Clicked Rock FM radio button at (708, 608) on input[value='rock fm']
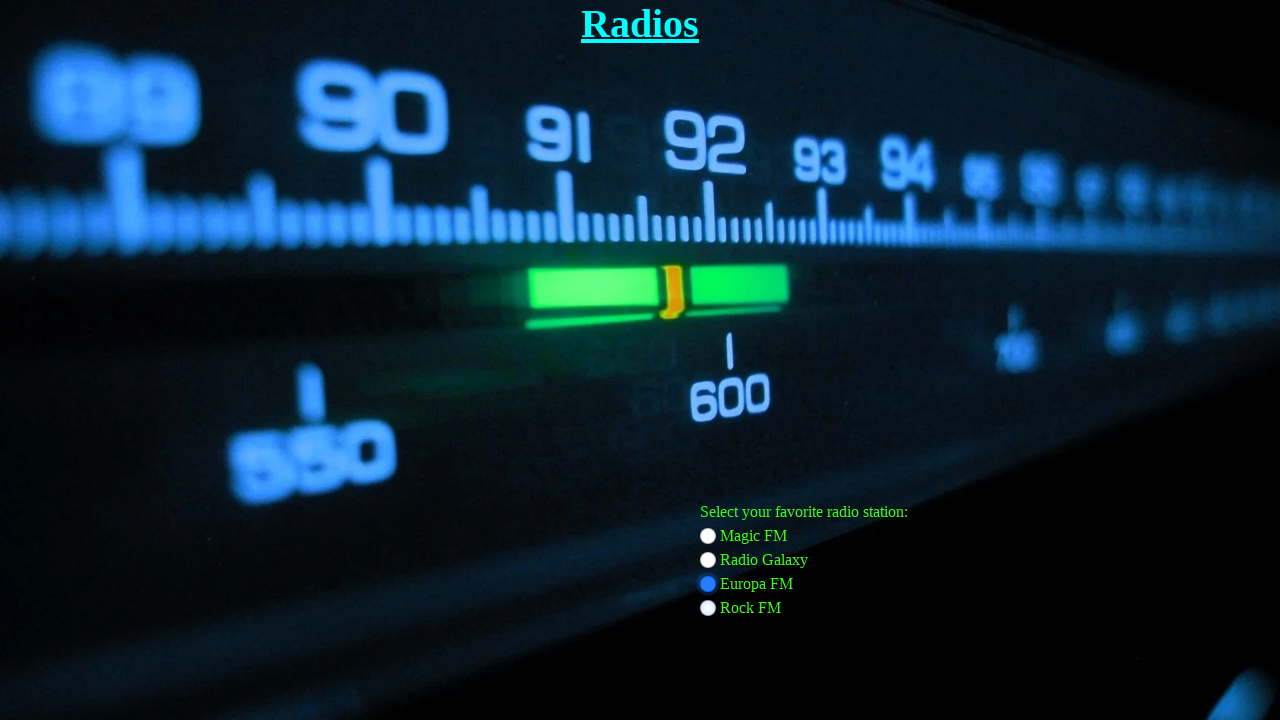

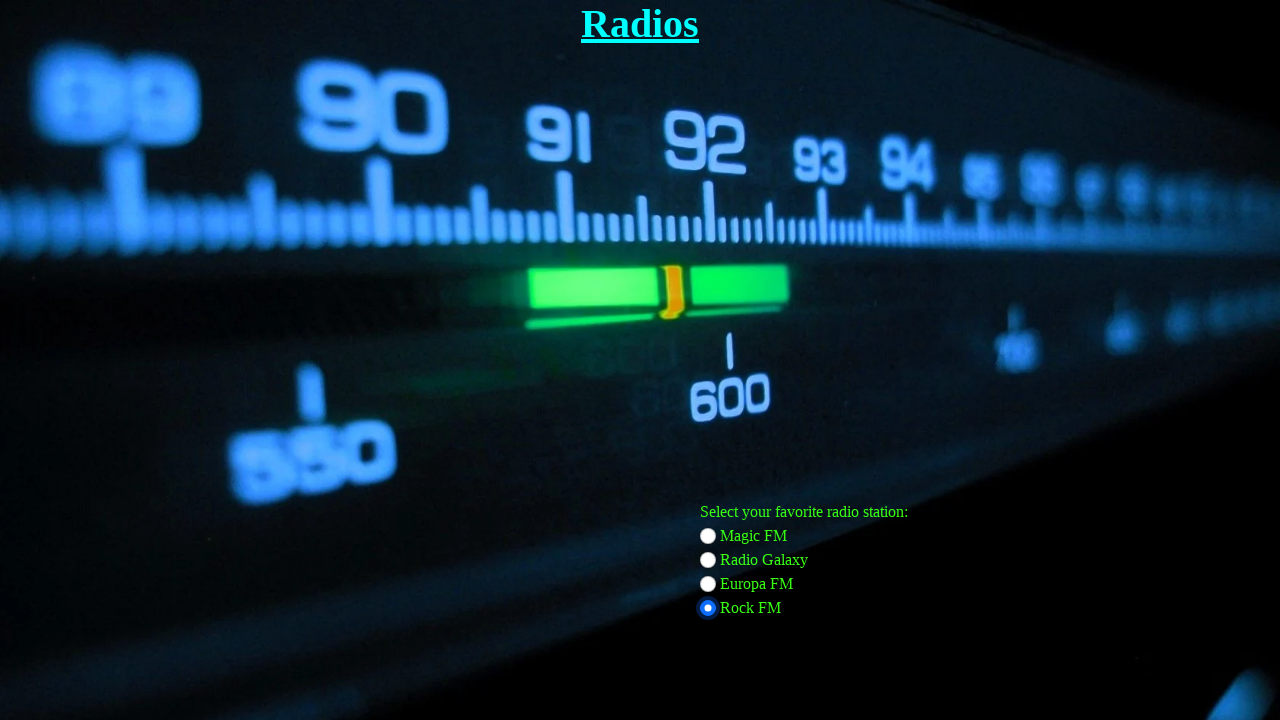